Tests unmarking todo items as complete by creating items, checking one, then unchecking it to verify the completed state is removed

Starting URL: https://demo.playwright.dev/todomvc

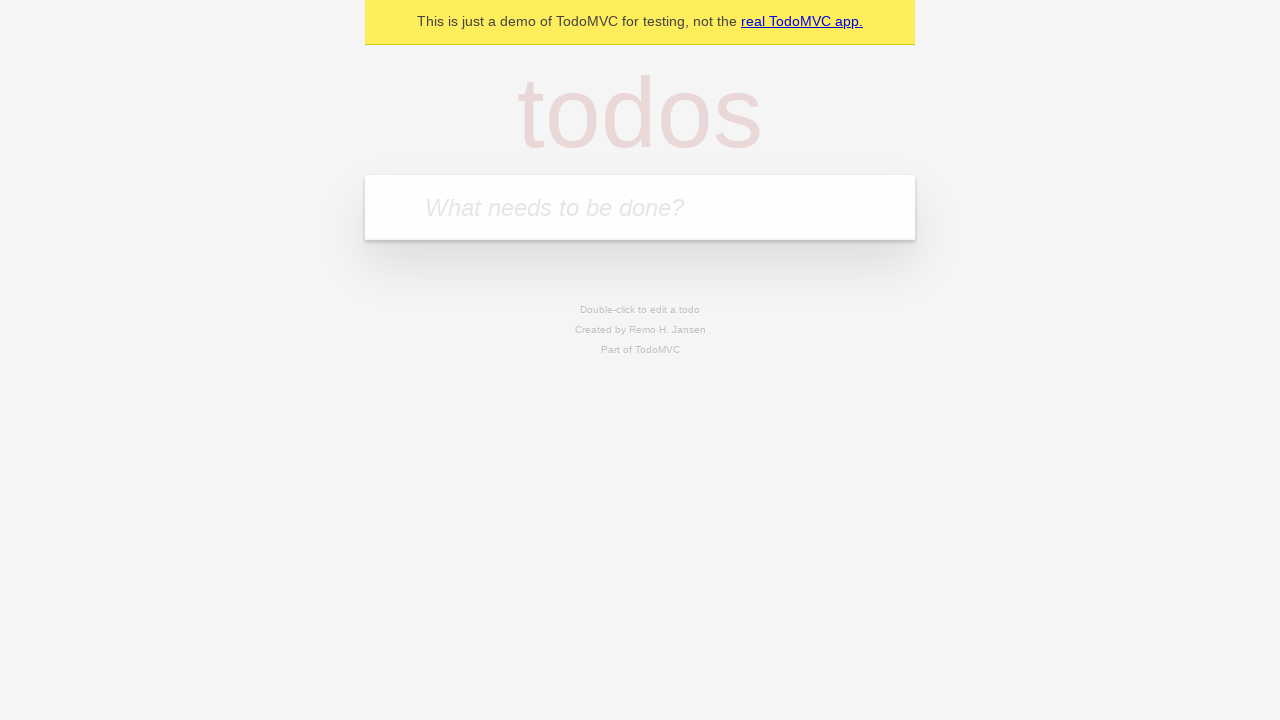

Filled todo input with 'buy some cheese' on internal:attr=[placeholder="What needs to be done?"i]
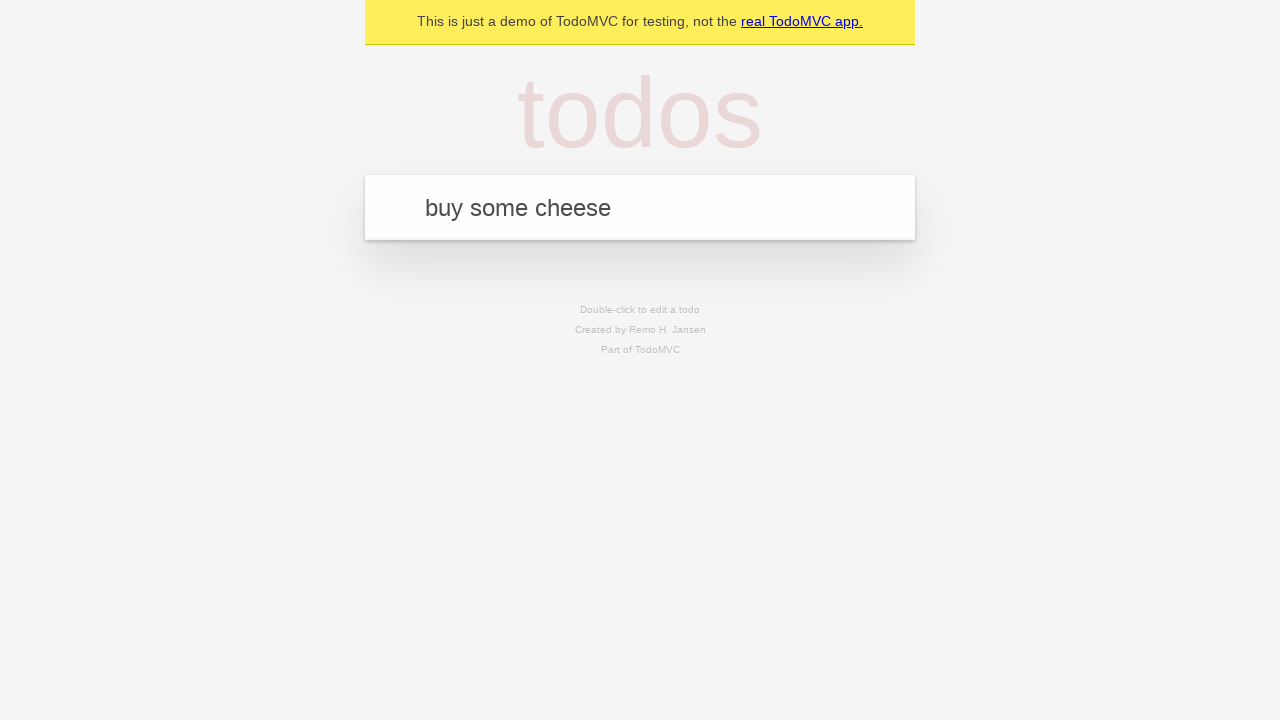

Pressed Enter to create first todo item on internal:attr=[placeholder="What needs to be done?"i]
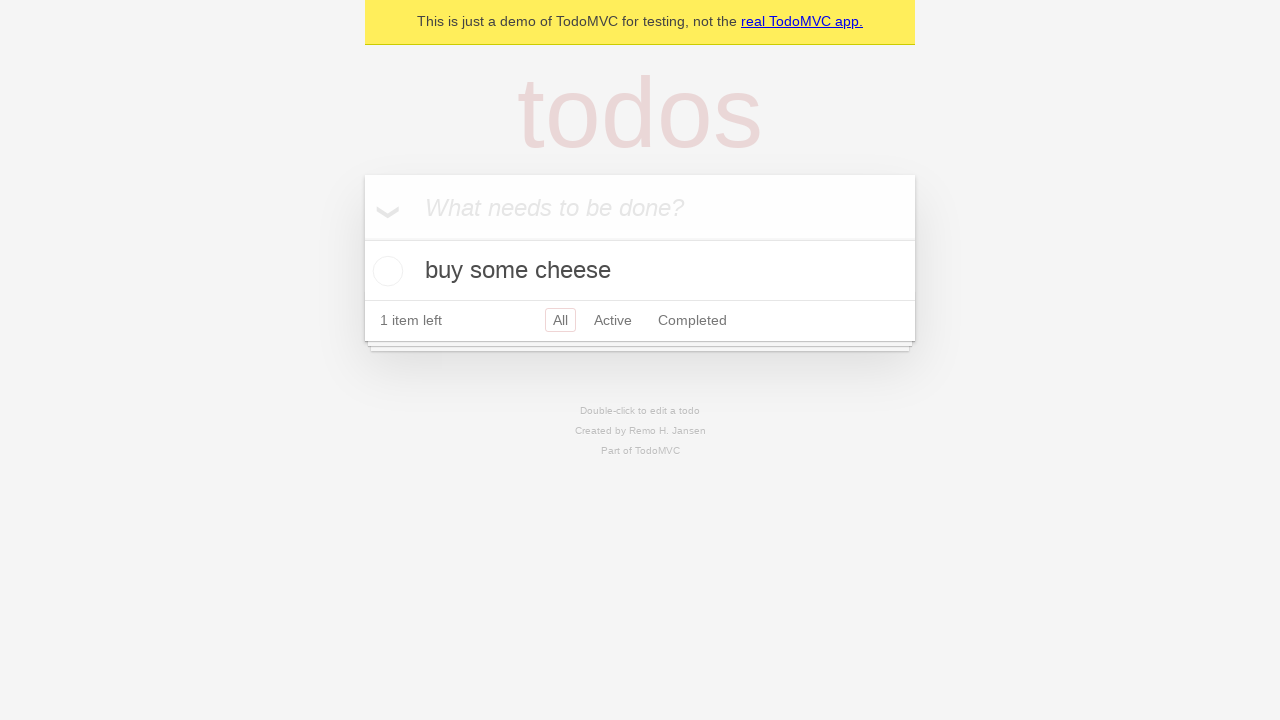

Filled todo input with 'feed the cat' on internal:attr=[placeholder="What needs to be done?"i]
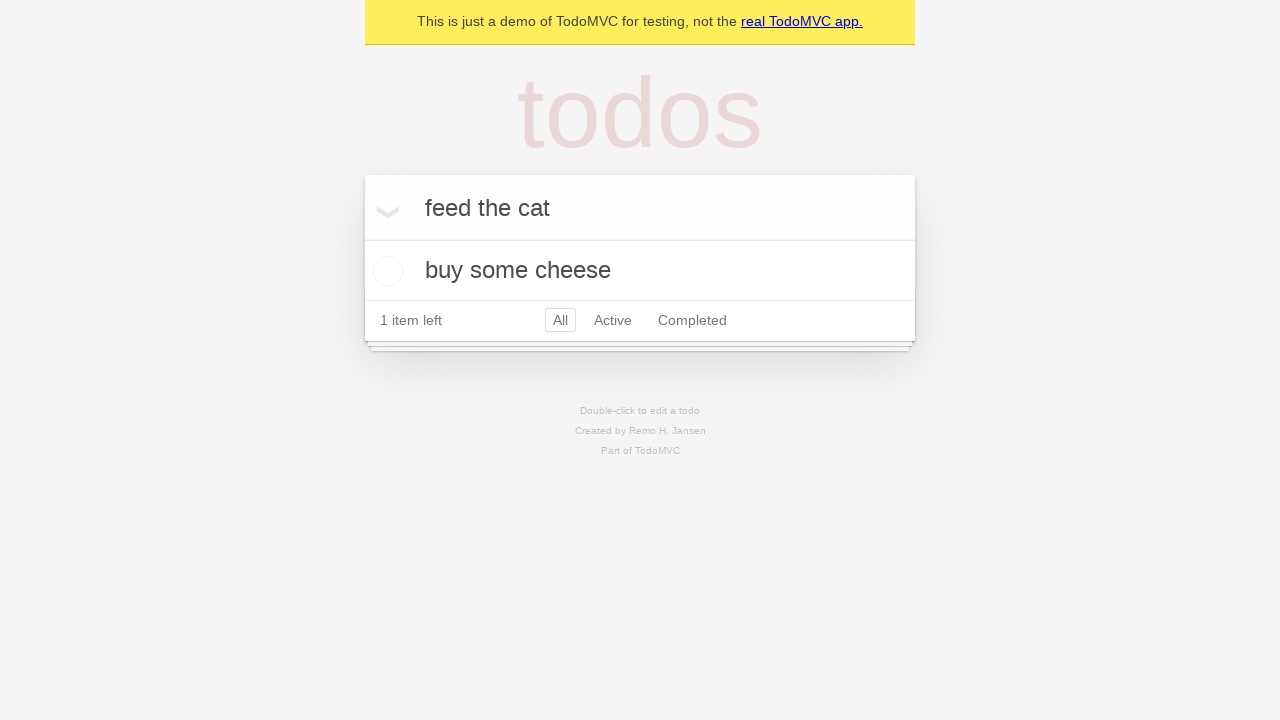

Pressed Enter to create second todo item on internal:attr=[placeholder="What needs to be done?"i]
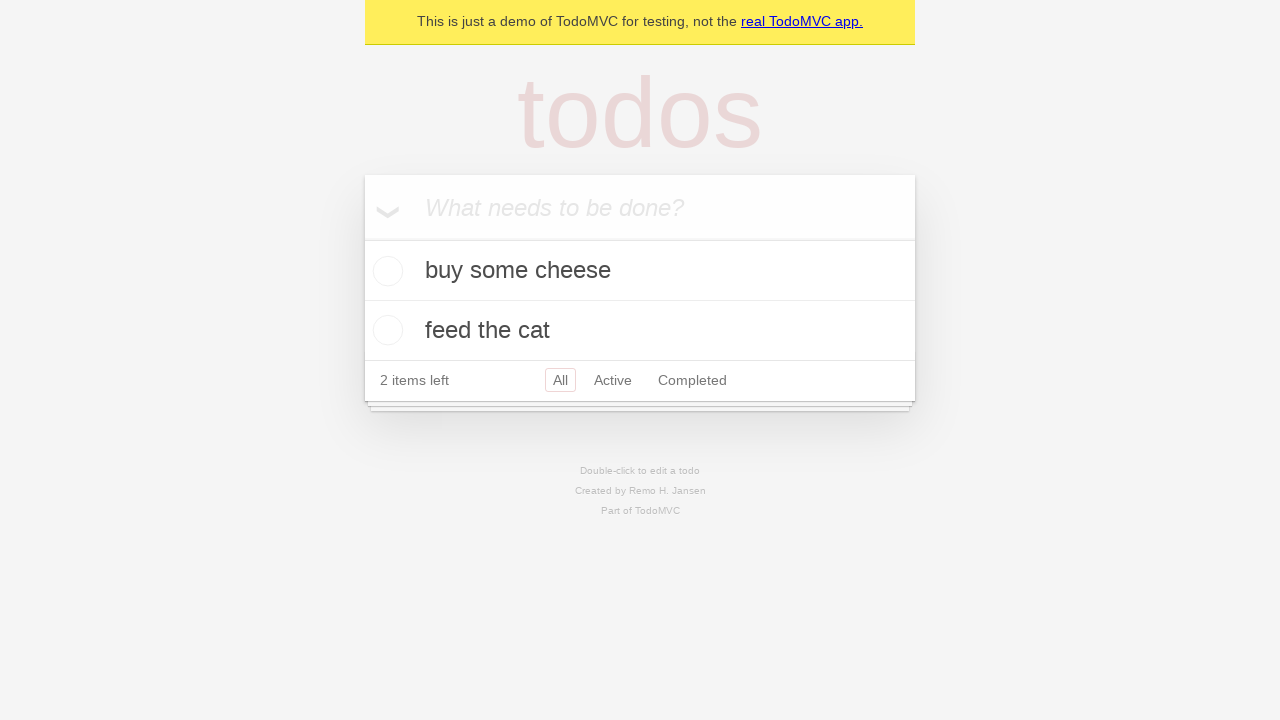

Located first todo item
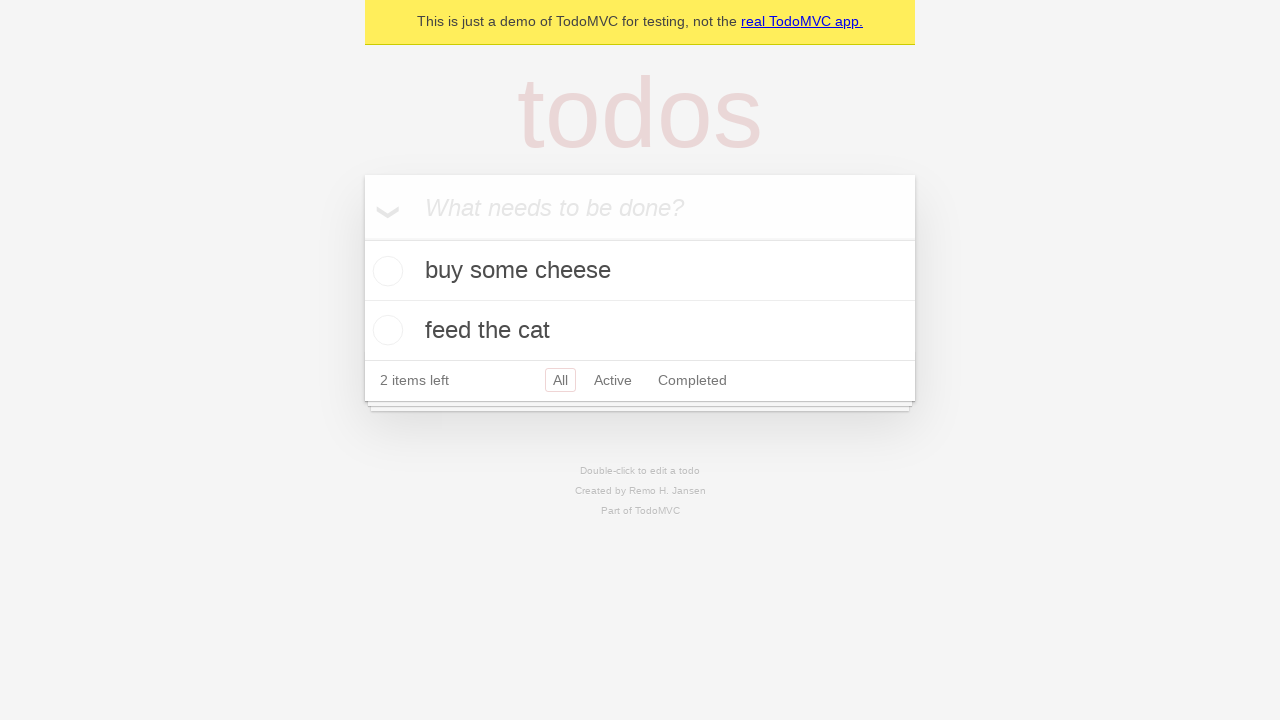

Located checkbox for first todo item
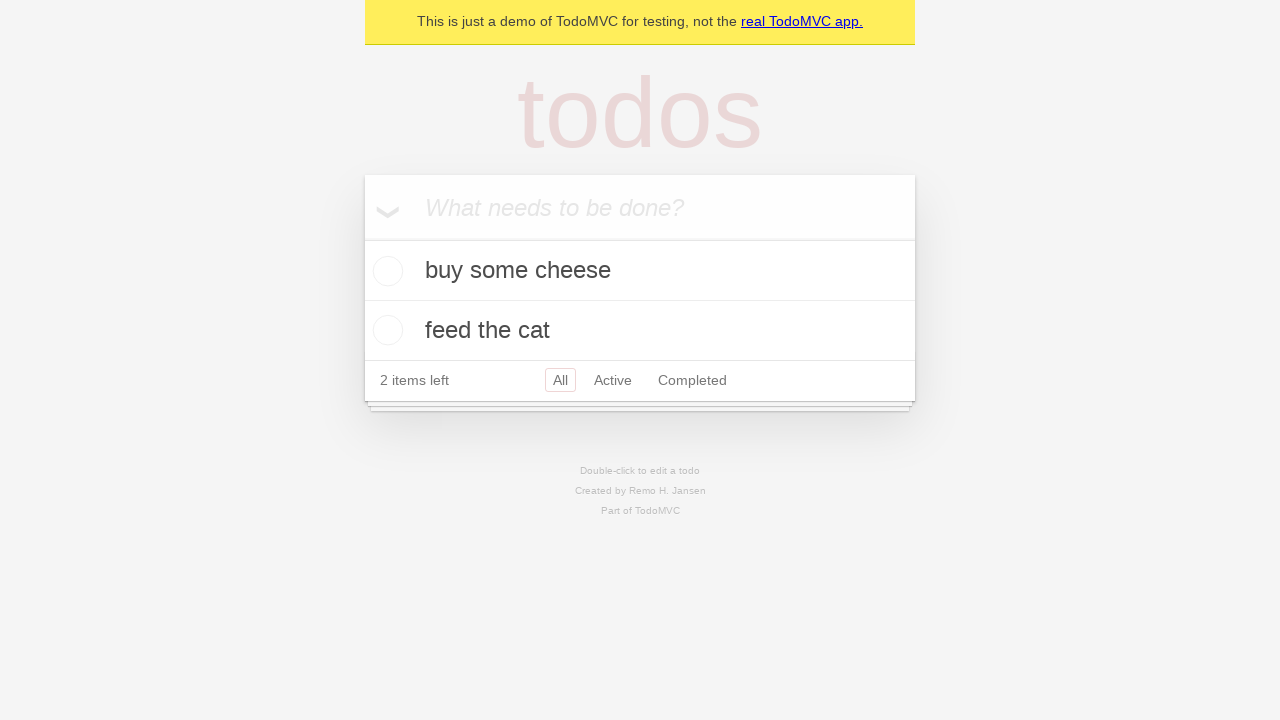

Checked first todo item to mark as complete at (385, 271) on internal:testid=[data-testid="todo-item"s] >> nth=0 >> internal:role=checkbox
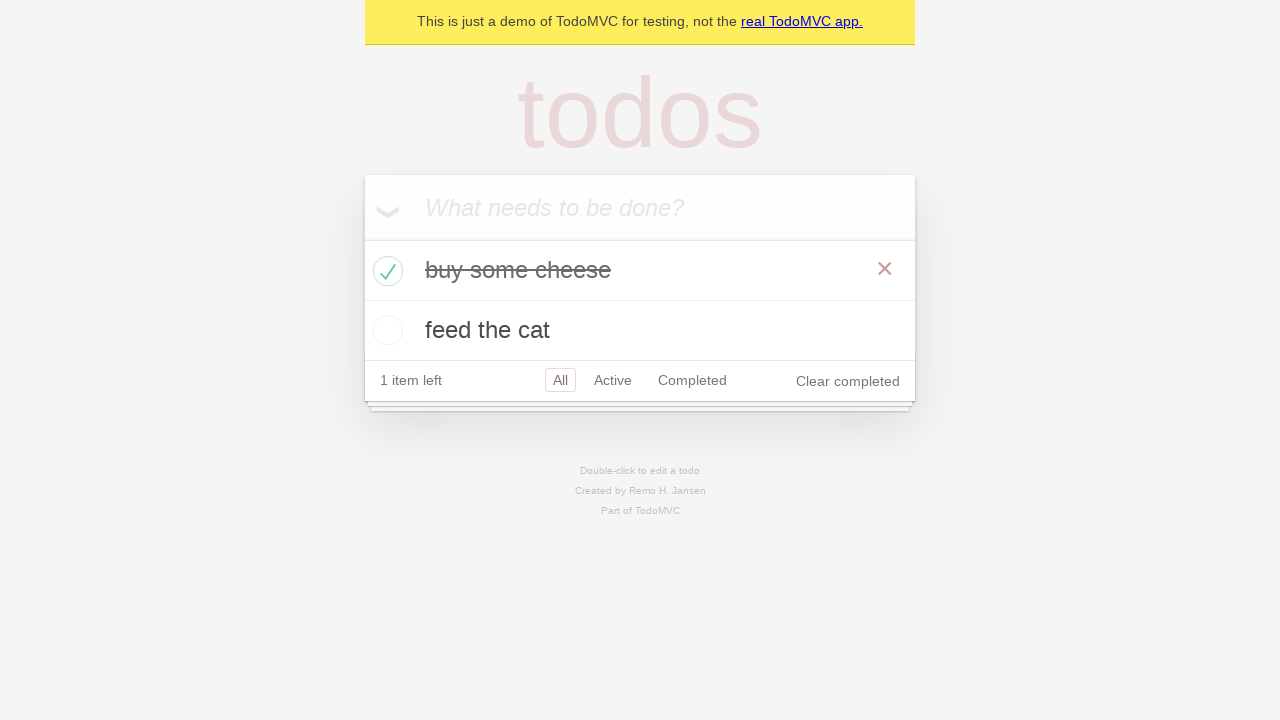

Unchecked first todo item to mark as incomplete at (385, 271) on internal:testid=[data-testid="todo-item"s] >> nth=0 >> internal:role=checkbox
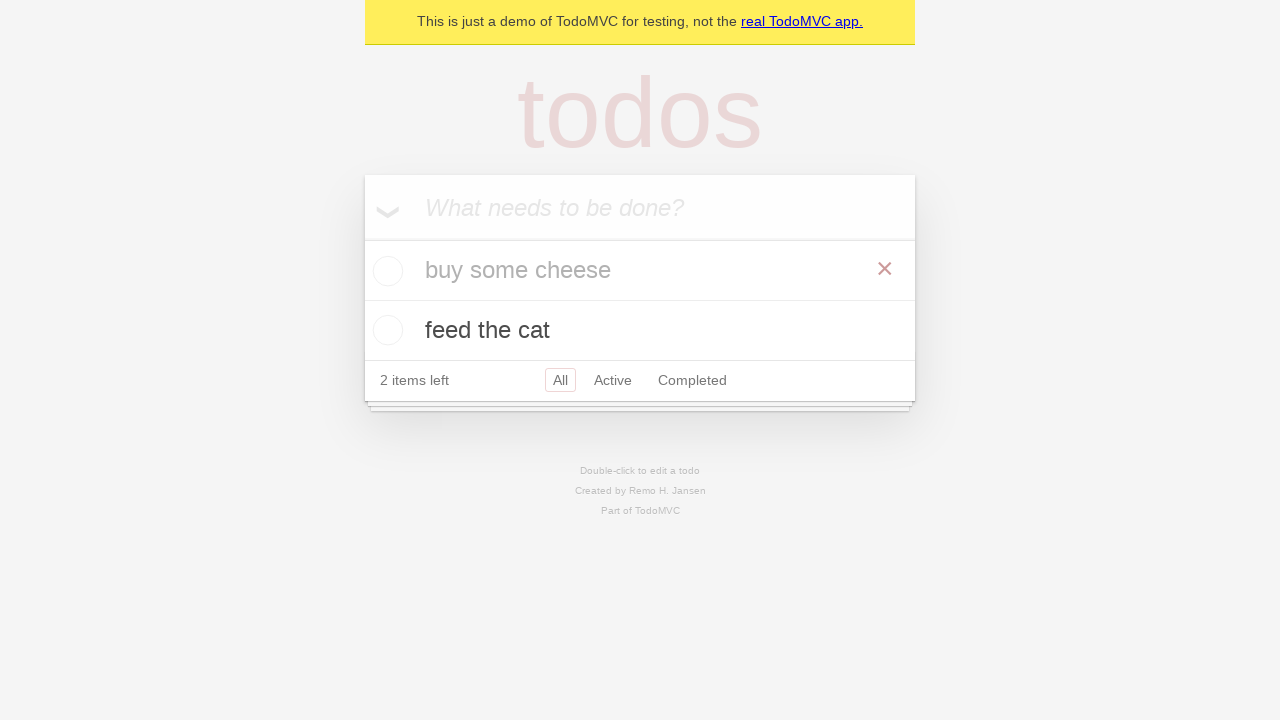

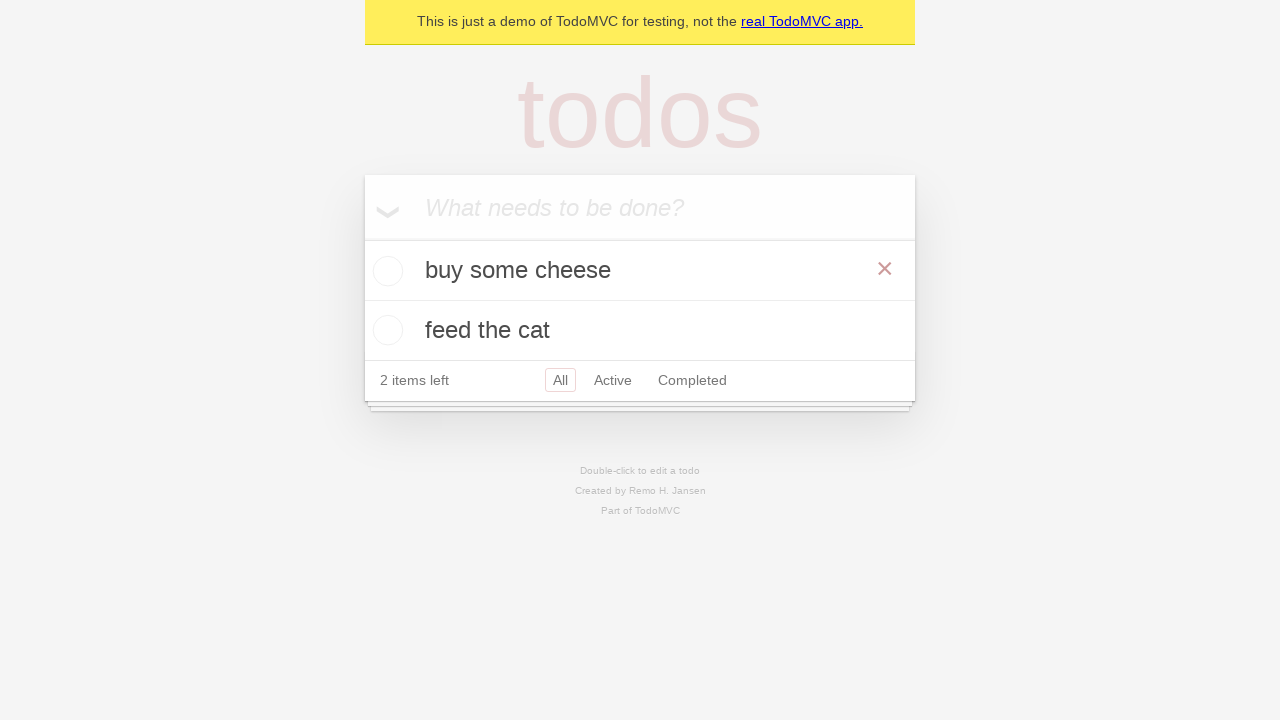